Tests JavaScript confirmation alert handling by triggering alerts and accepting/dismissing them

Starting URL: https://training-support.net/webelements/alerts

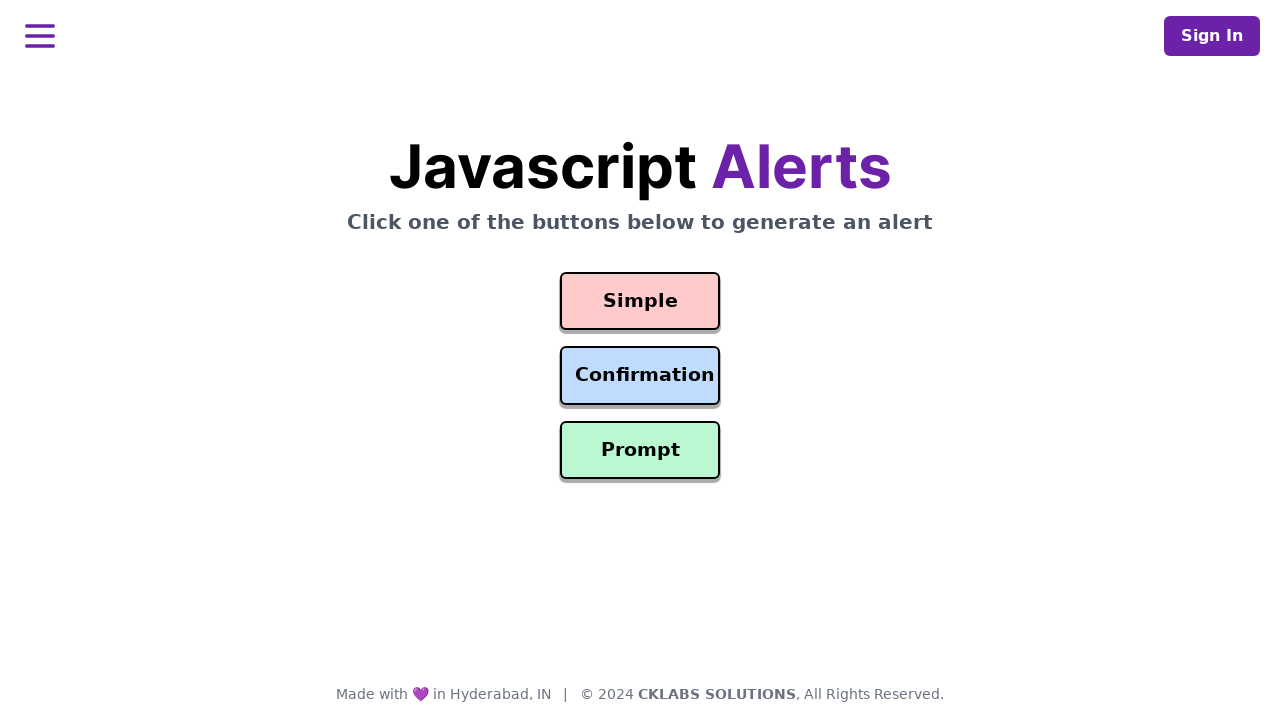

Clicked confirmation button to trigger alert at (640, 376) on #confirmation
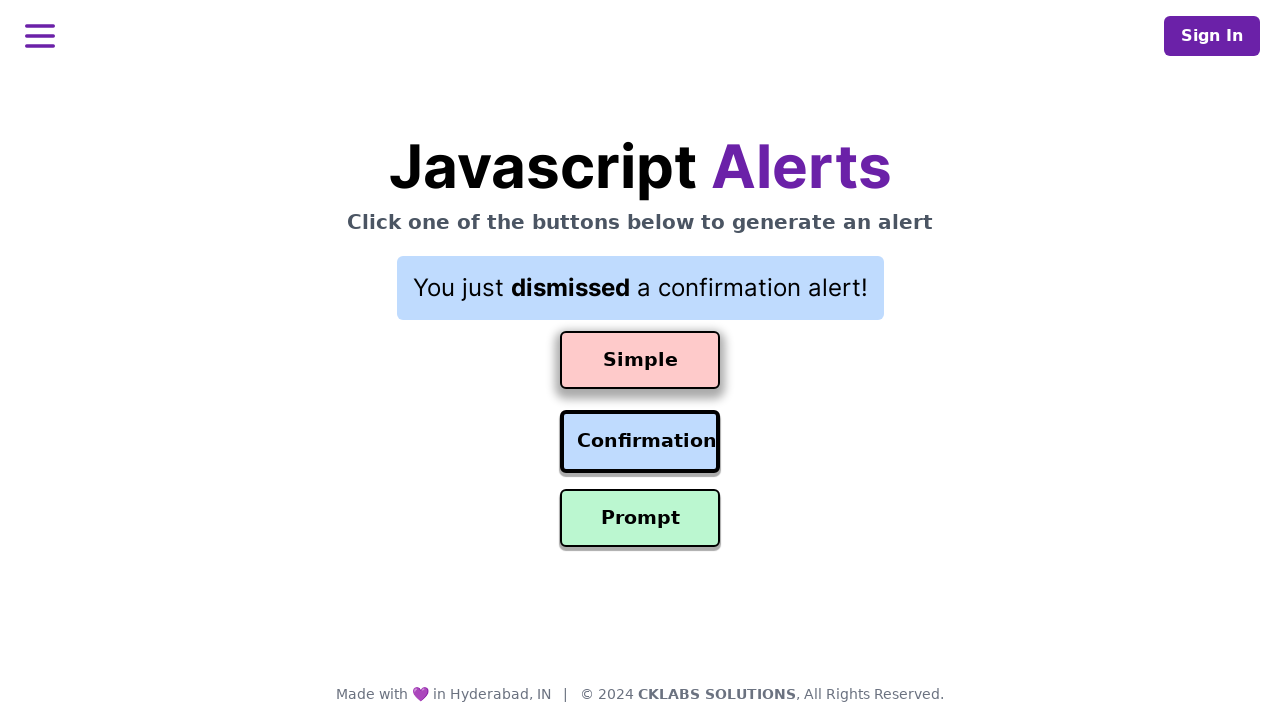

Set up dialog handler to accept alerts and clicked confirmation button at (640, 442) on #confirmation
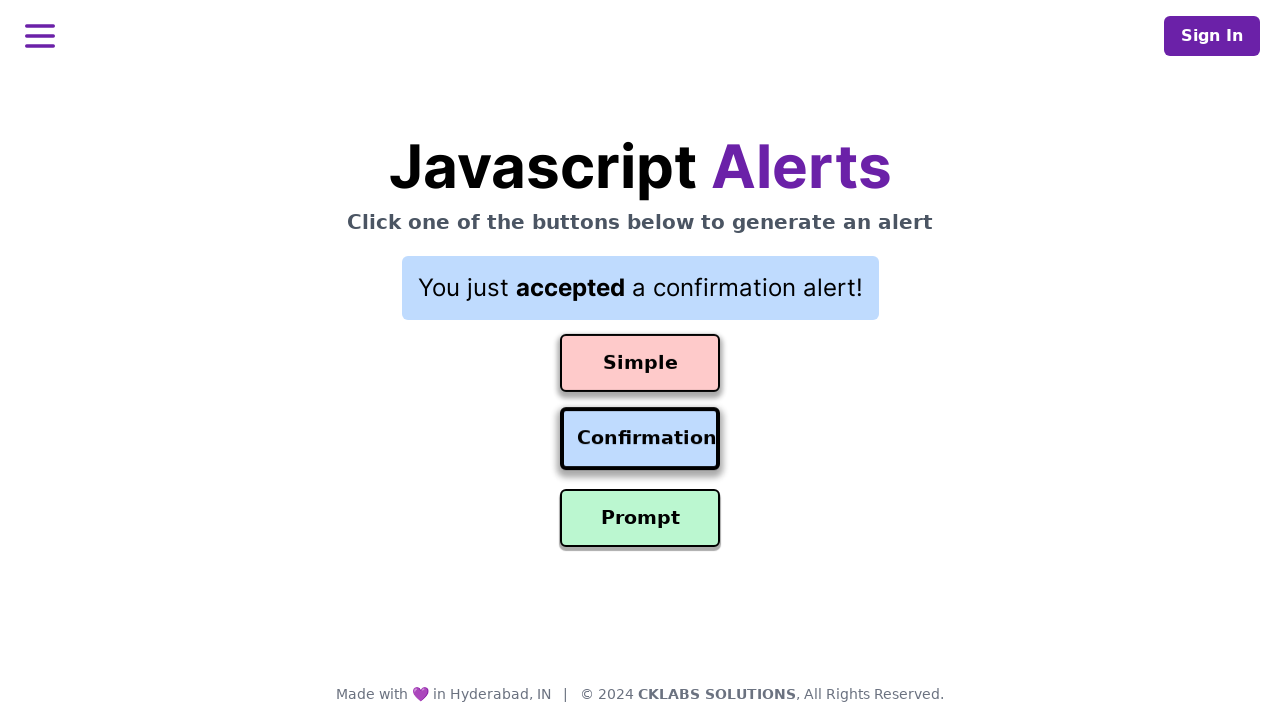

Set up dialog handler to dismiss alerts and clicked confirmation button at (640, 437) on #confirmation
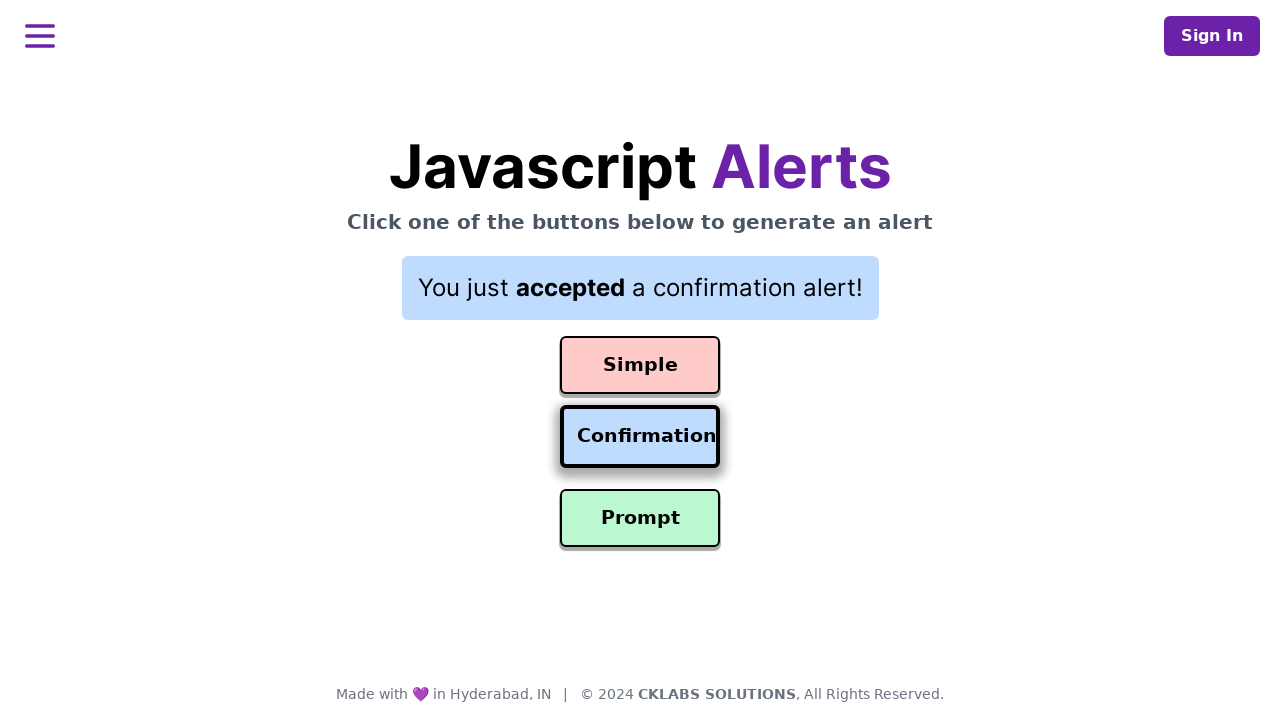

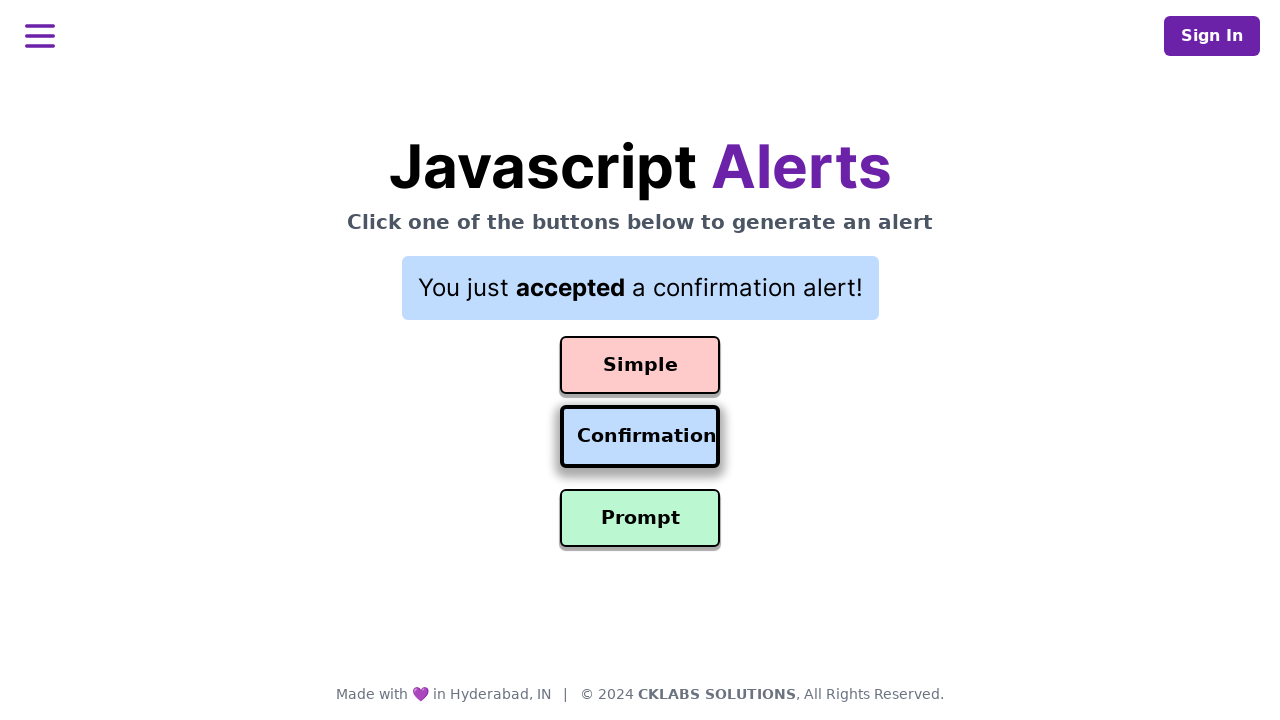